Tests window/tab switching functionality by clicking links that open new windows and navigating between them

Starting URL: https://the-internet.herokuapp.com/windows

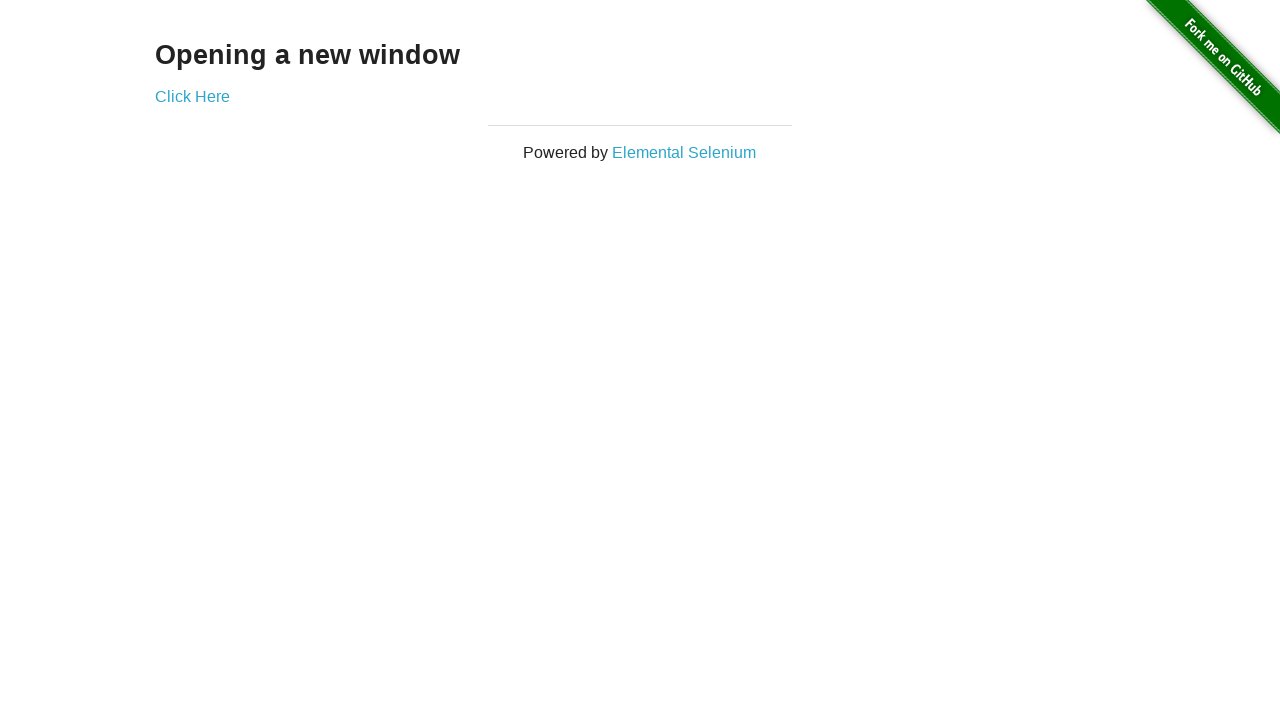

Waited for link selector to be available on the page
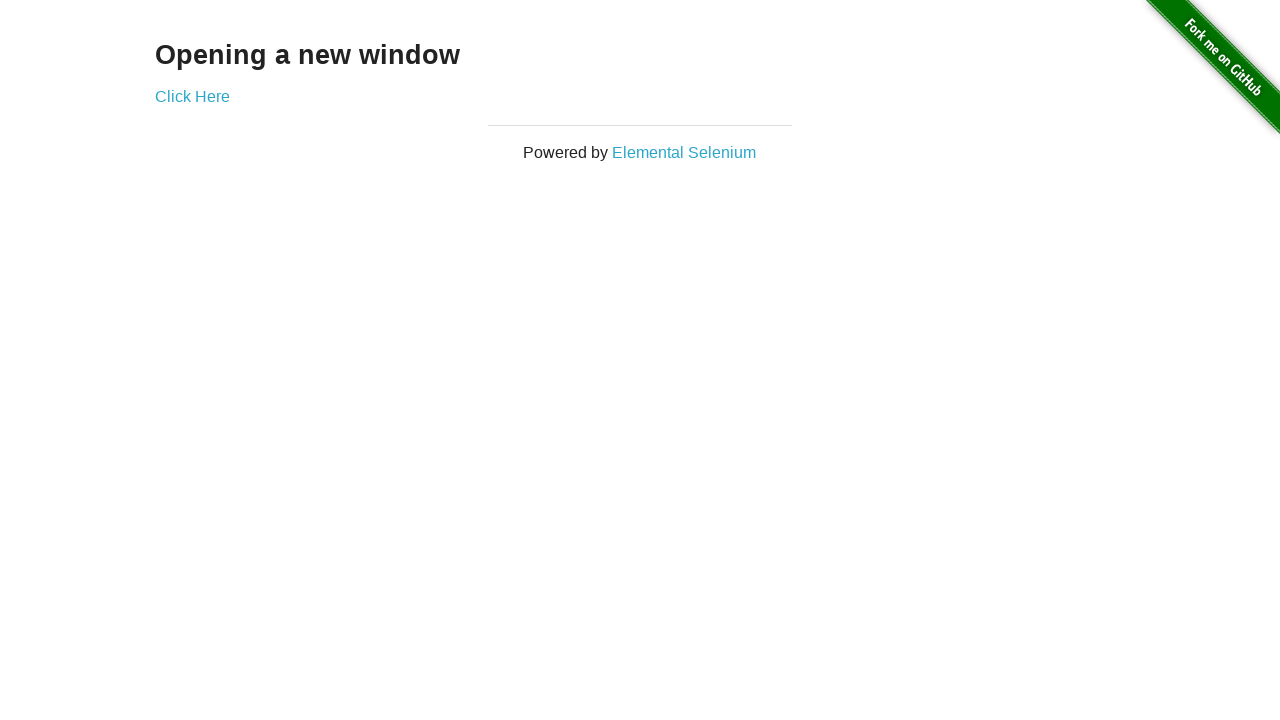

Clicked link to open new window at (192, 96) on div.example a
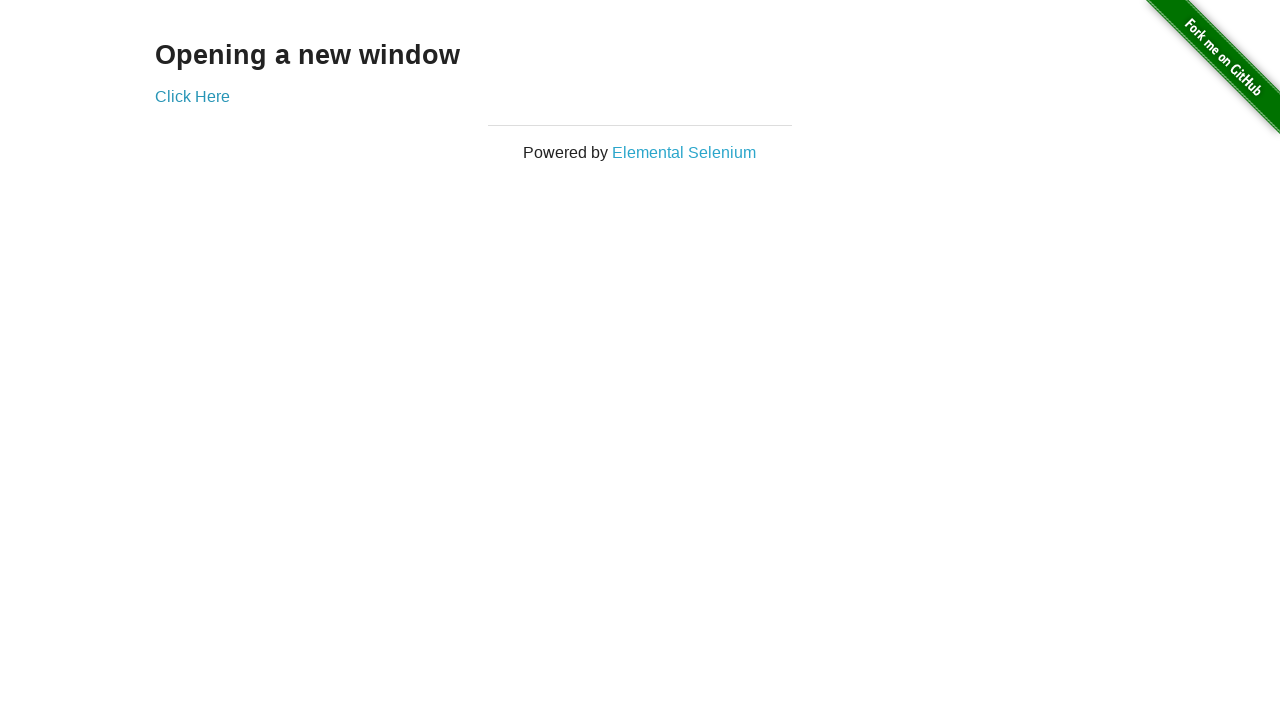

New window/tab opened and captured
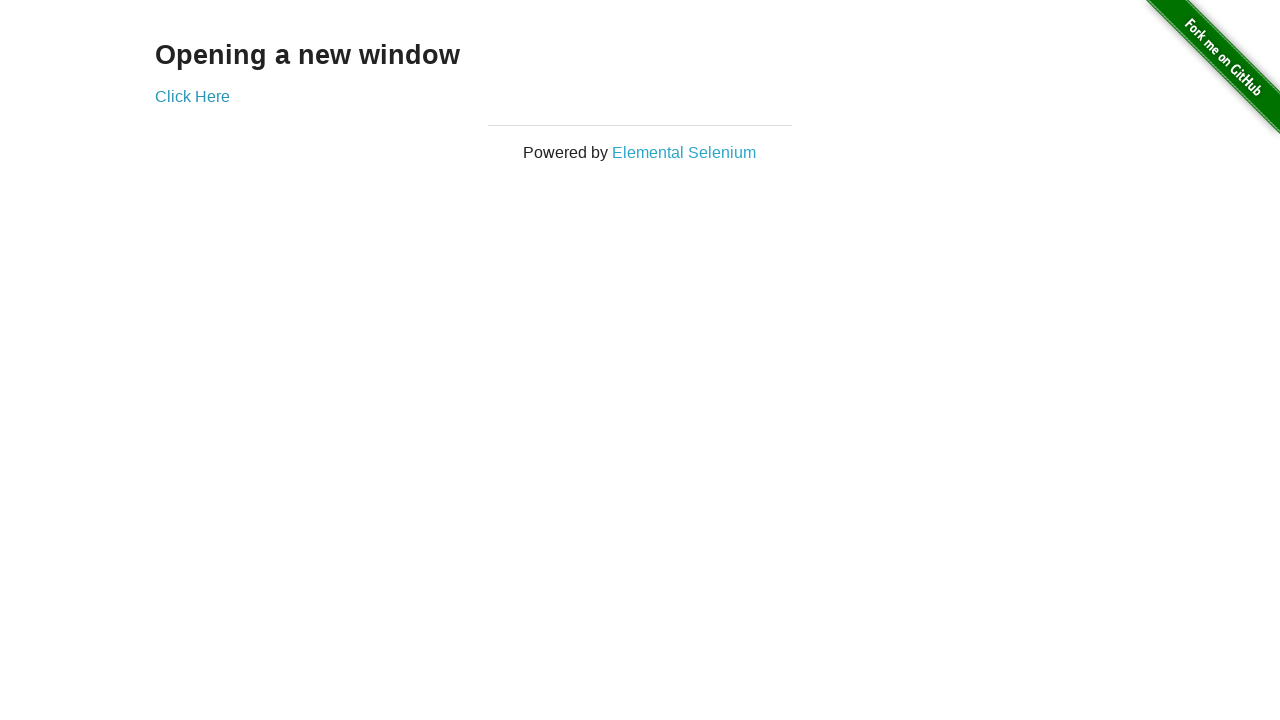

Waited for new window content to load
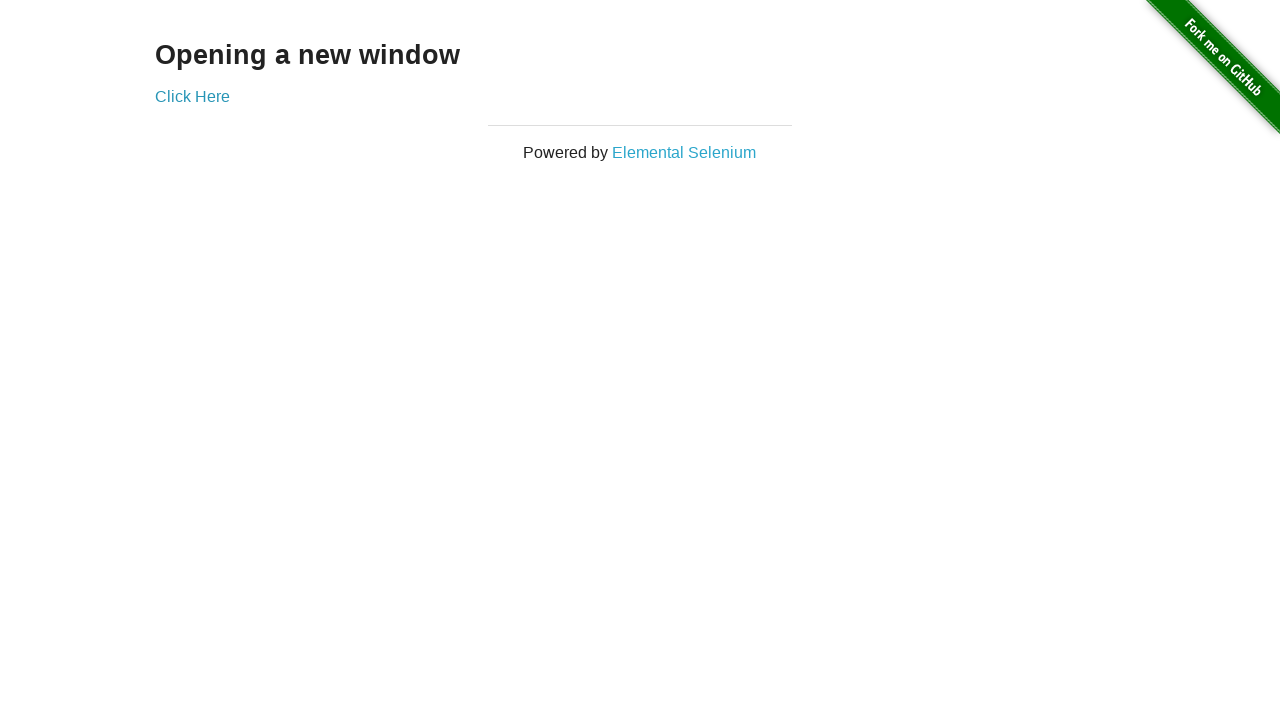

Clicked Elemental Selenium link on original page at (684, 152) on text=Elemental Selenium
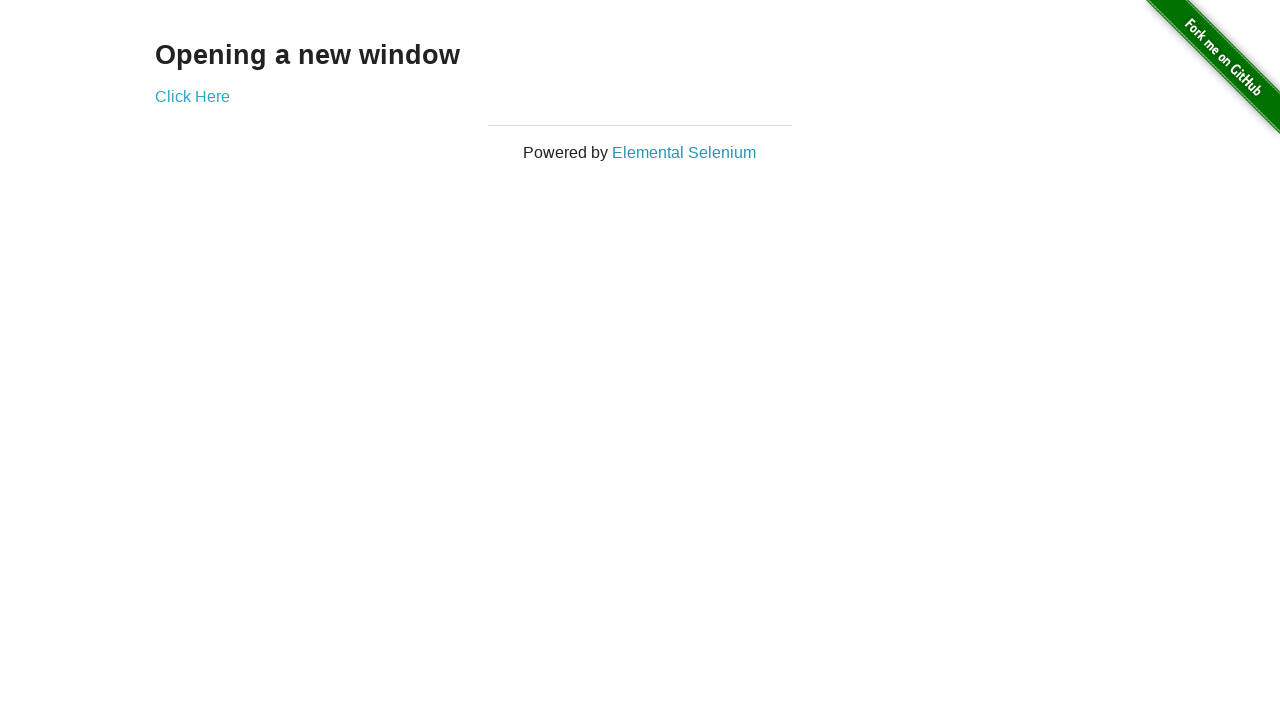

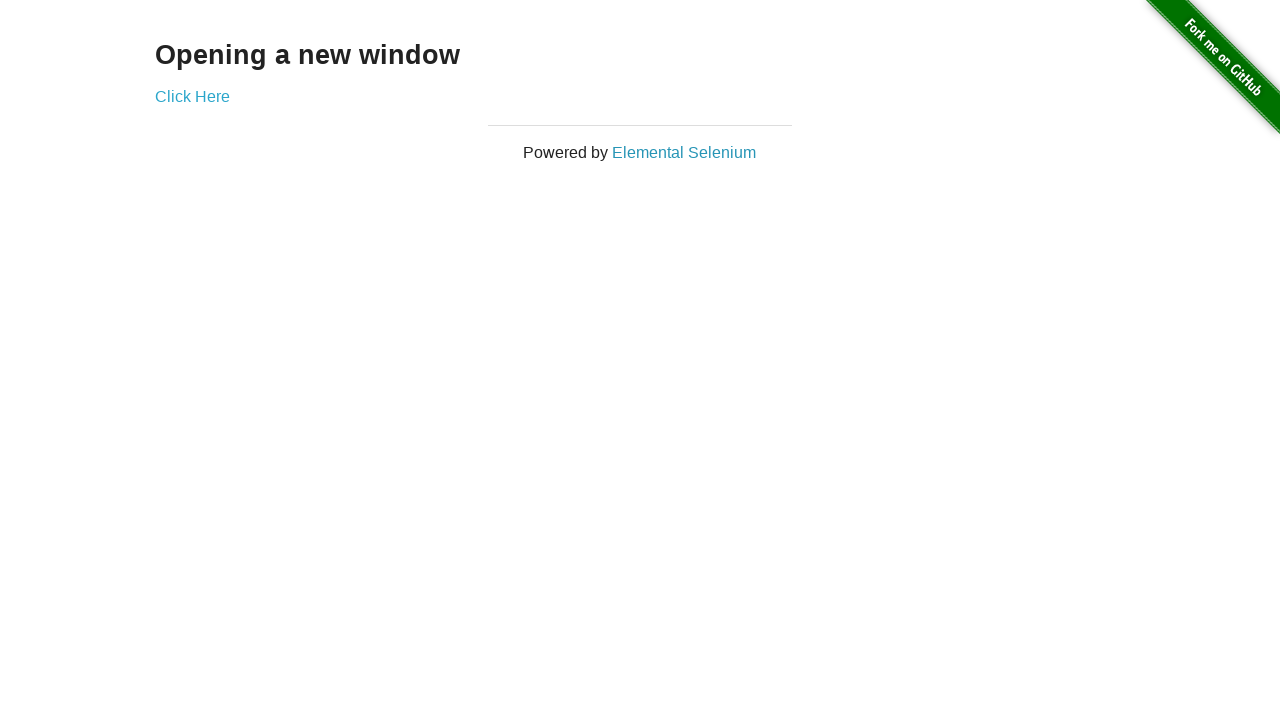